Tests form input, text selection, and prompt dialog interaction on the Omayo test blog by entering text in a form field and handling a JavaScript prompt

Starting URL: https://omayo.blogspot.com

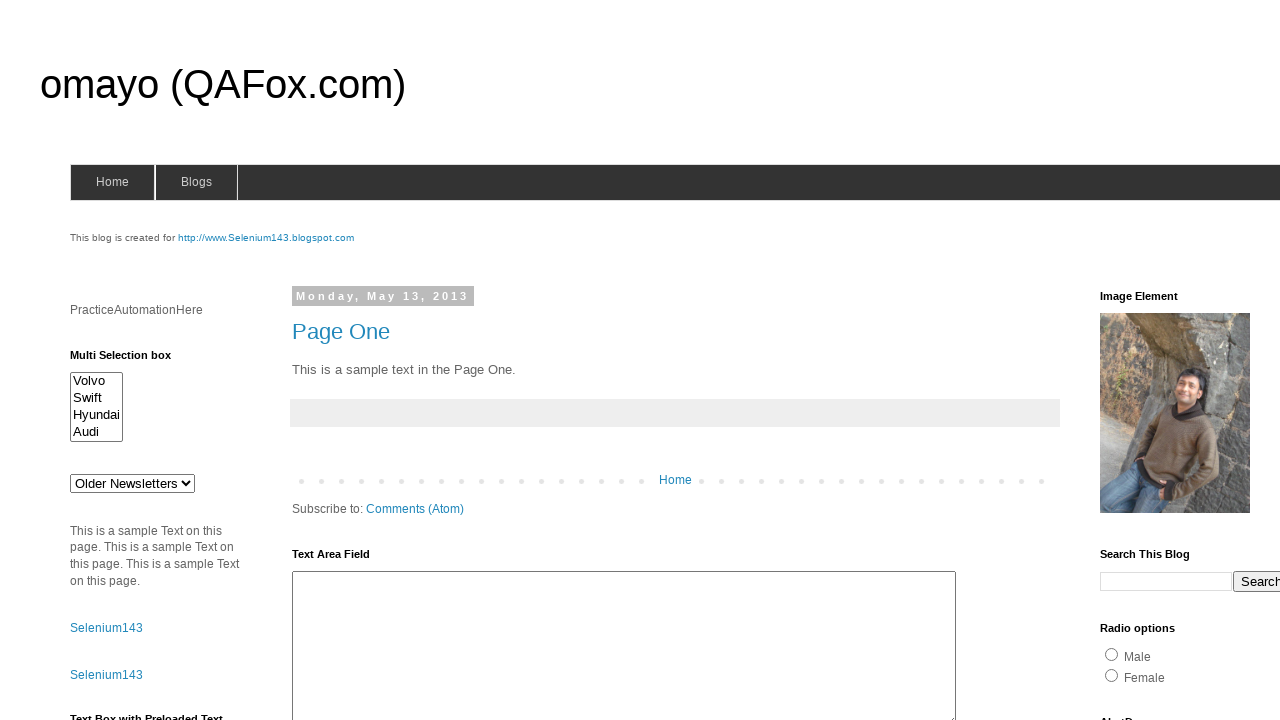

Filled first form input field with 'automation' on (//form[@name='form1']/input)[1]
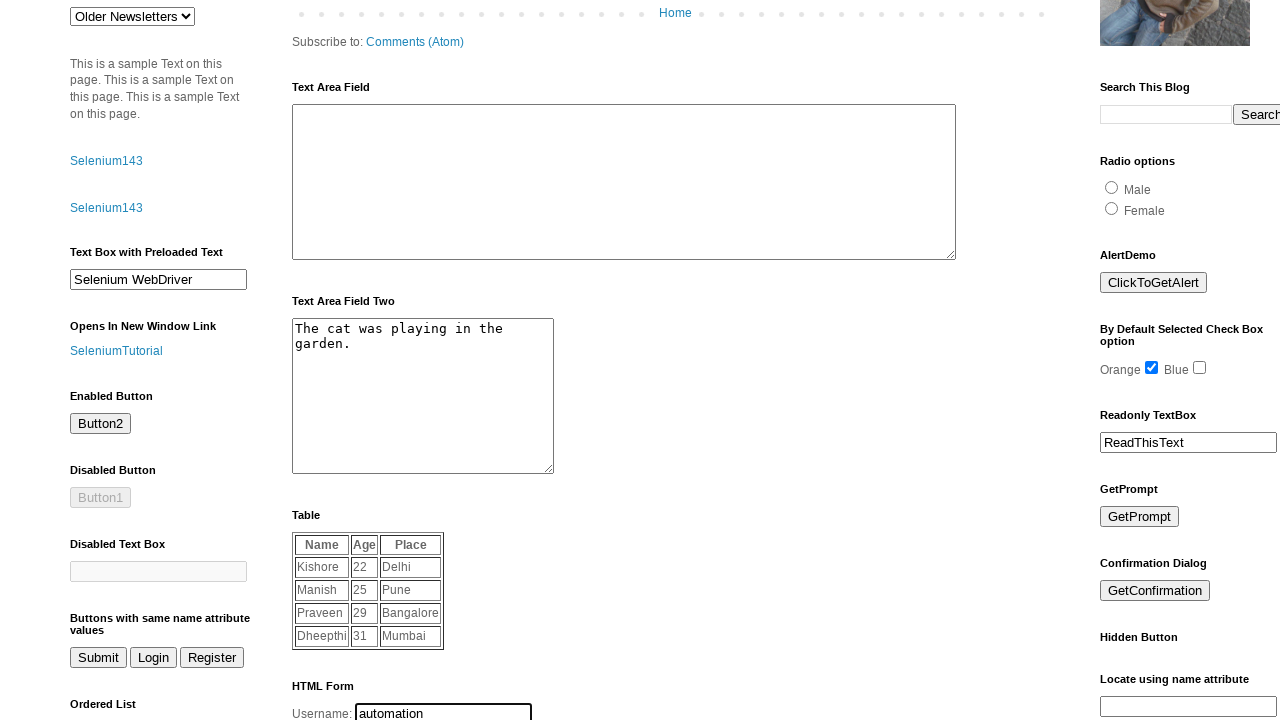

Double-clicked to select text in form input field at (444, 710) on (//form[@name='form1']/input)[1]
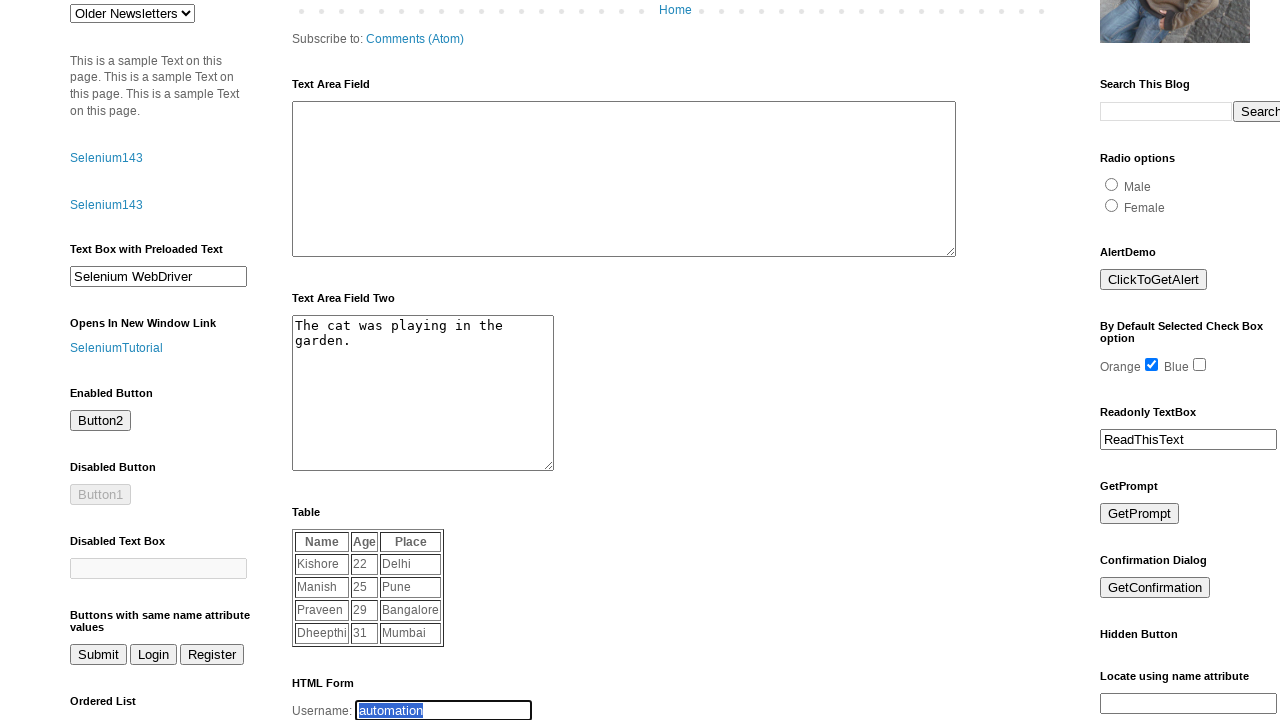

Set up dialog handler to accept prompt with 'automation'
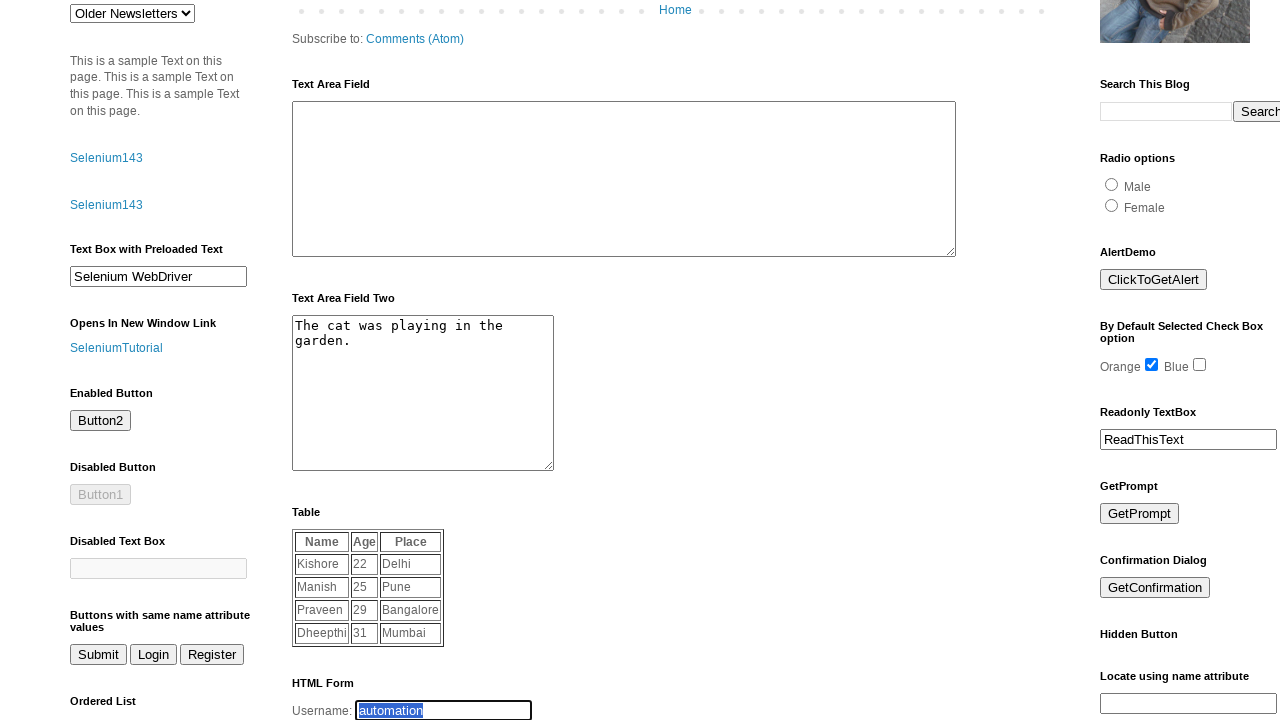

Clicked prompt button to trigger JavaScript dialog at (1140, 514) on #prompt
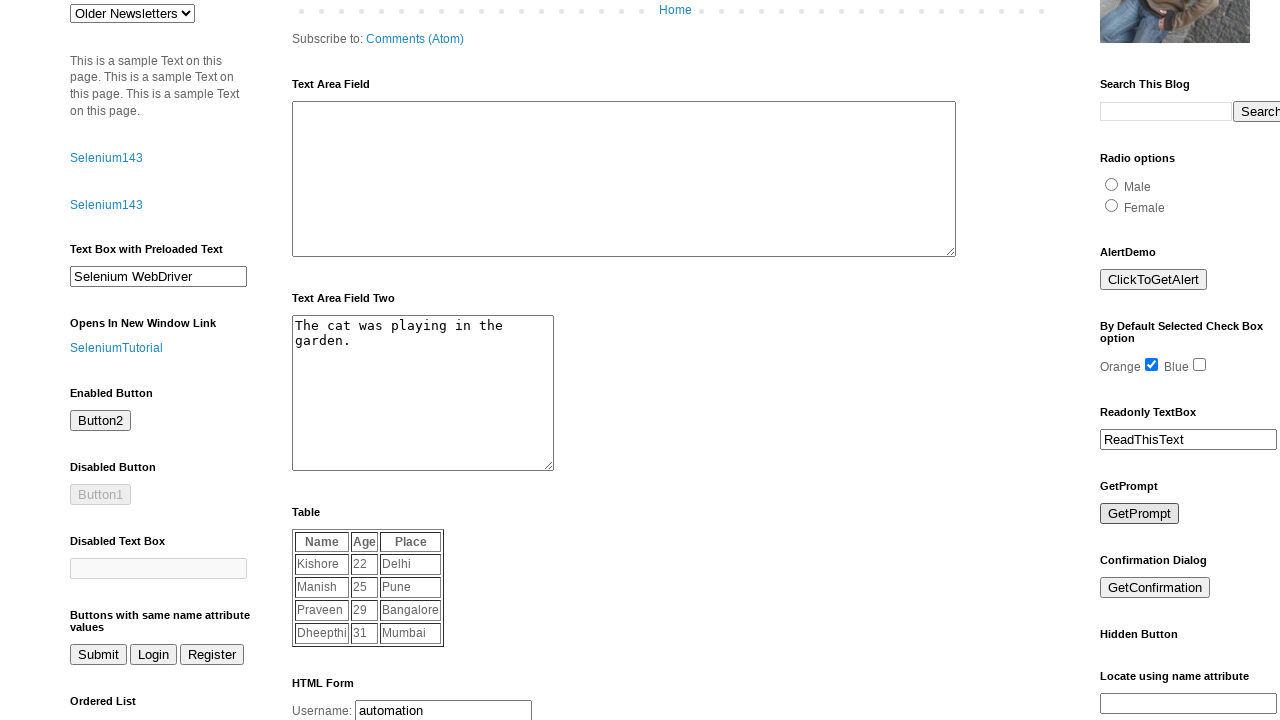

Waited 1000ms for dialog handling to complete
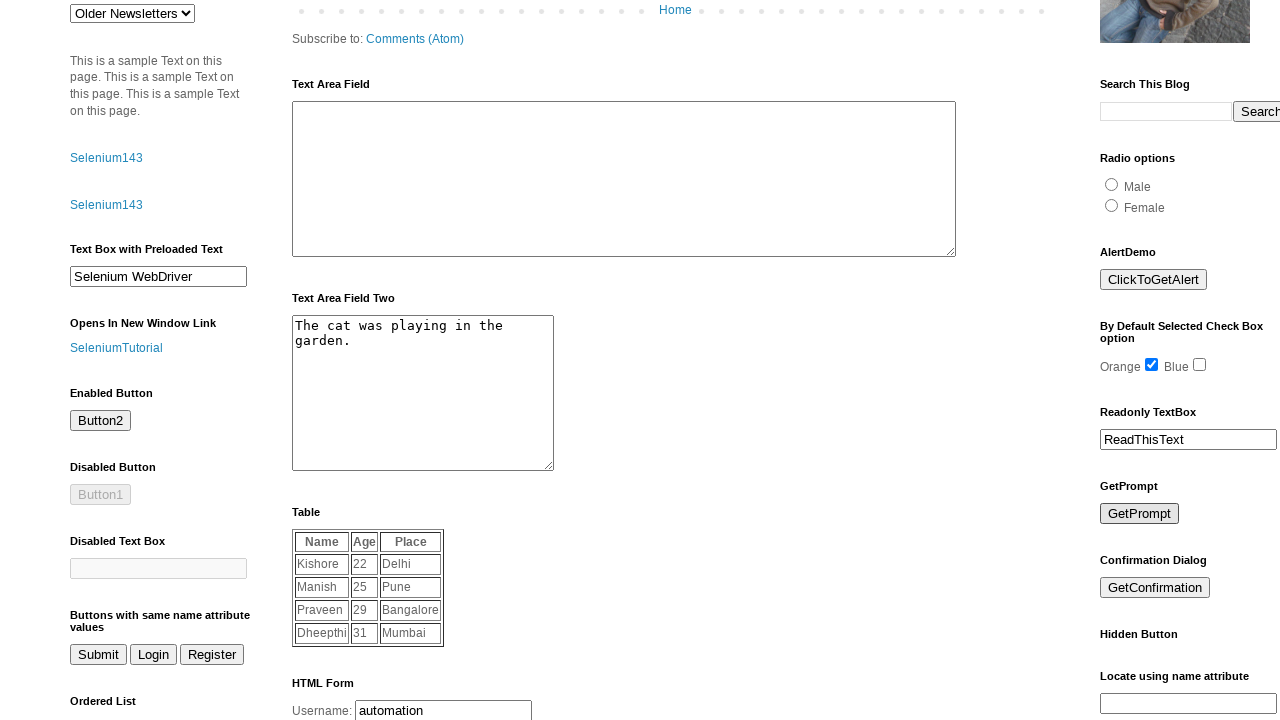

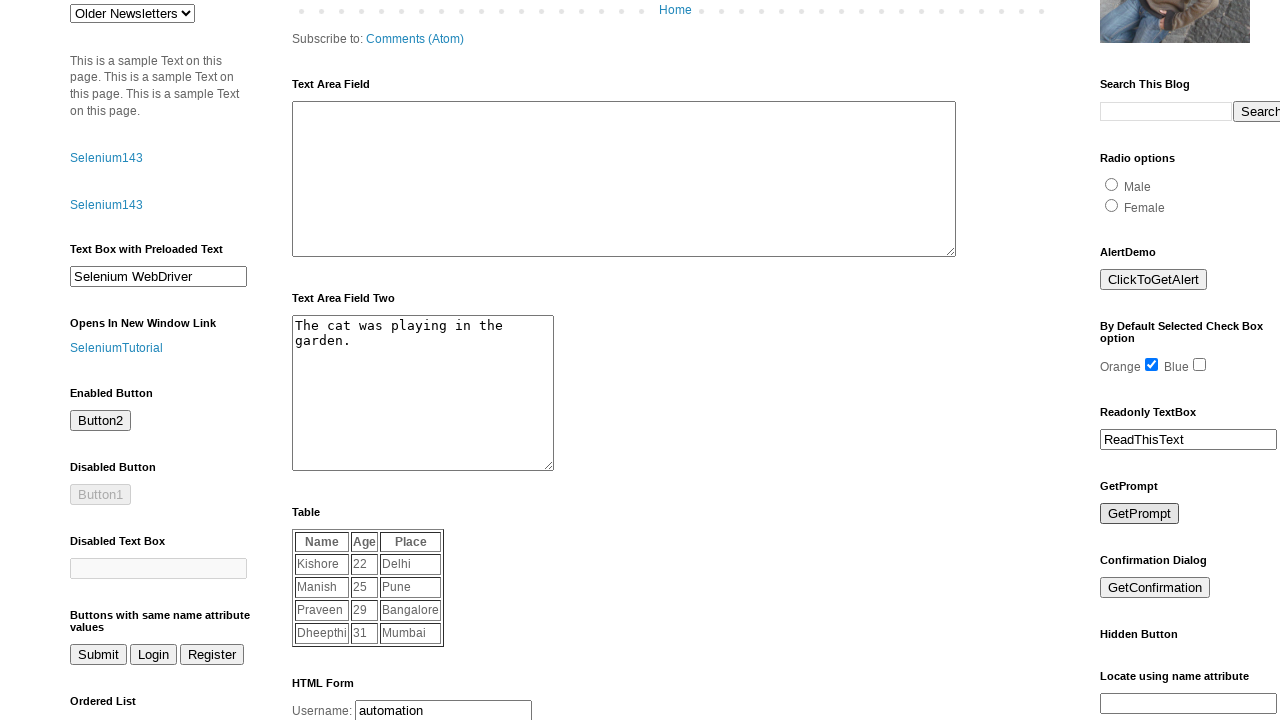